Tests navigation to the Fleet page by hovering over the "About Us" section in the footer and clicking the Fleet link, then verifies the page title contains "Fleet"

Starting URL: http://spicejet.com/

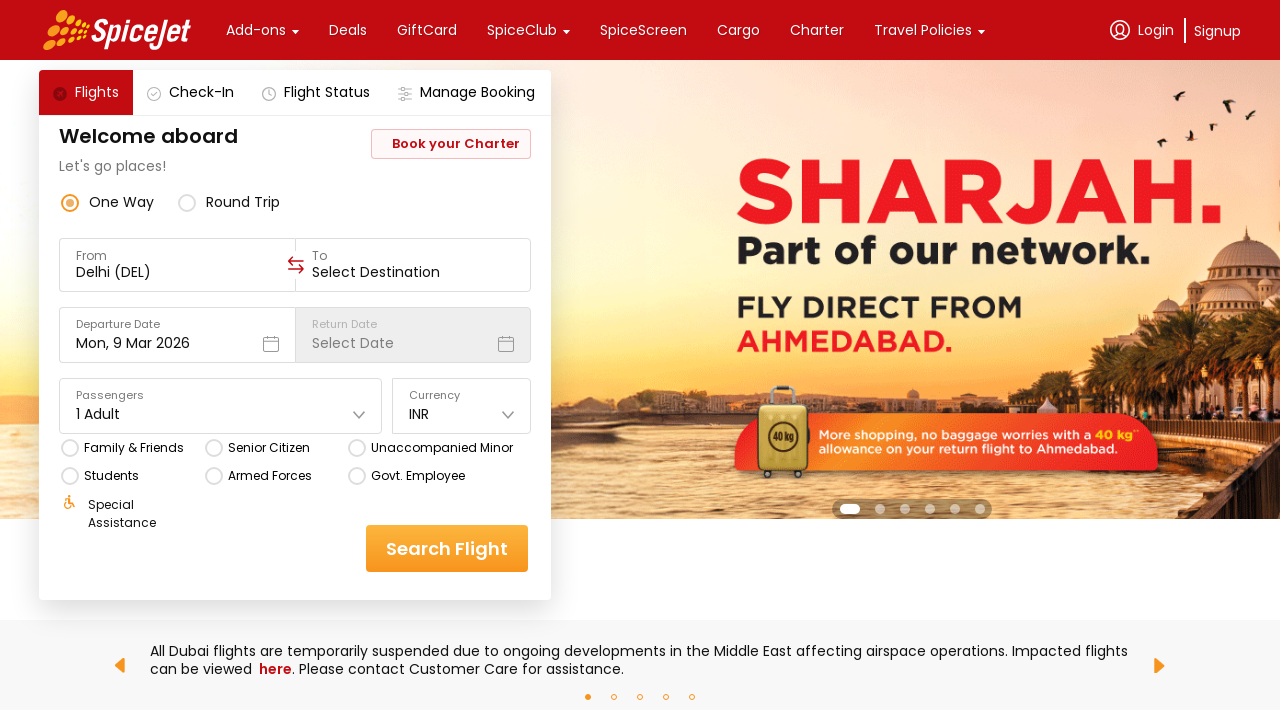

Hovered over 'About Us' section in the footer at (147, 360) on xpath=//*[.='About Us']
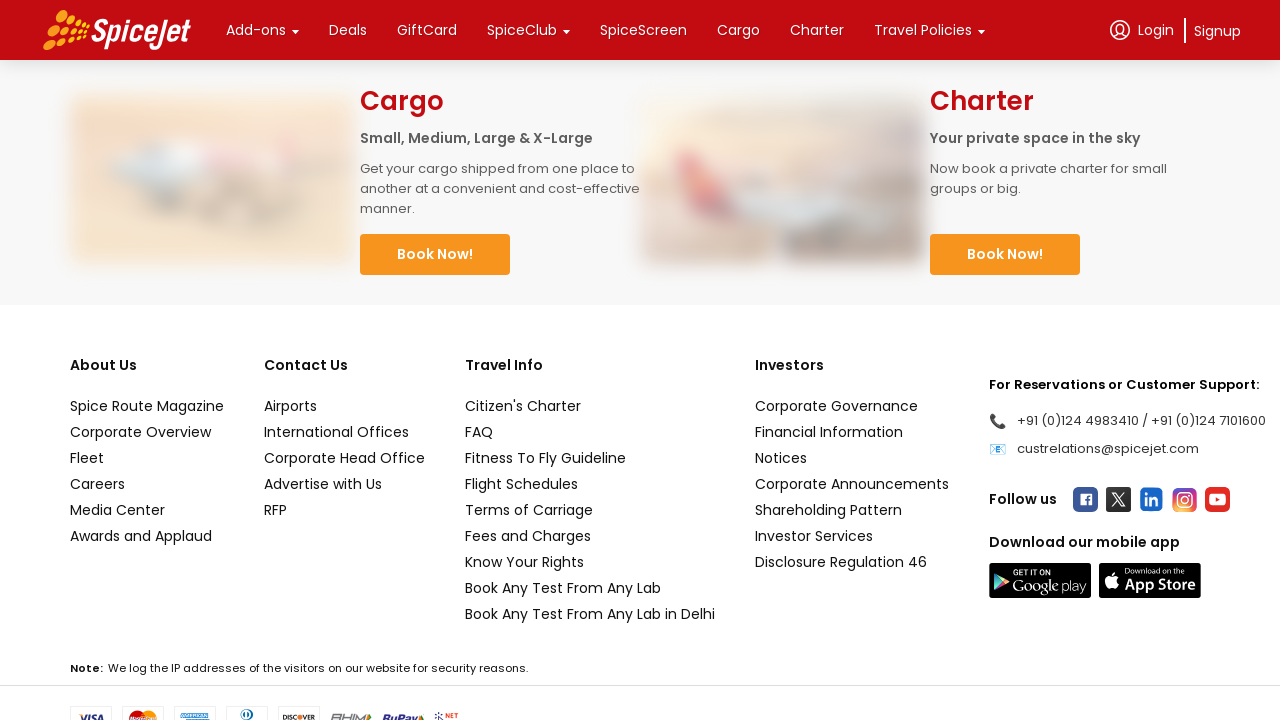

Clicked on the Fleet link at (147, 458) on xpath=//*[text()='Fleet']
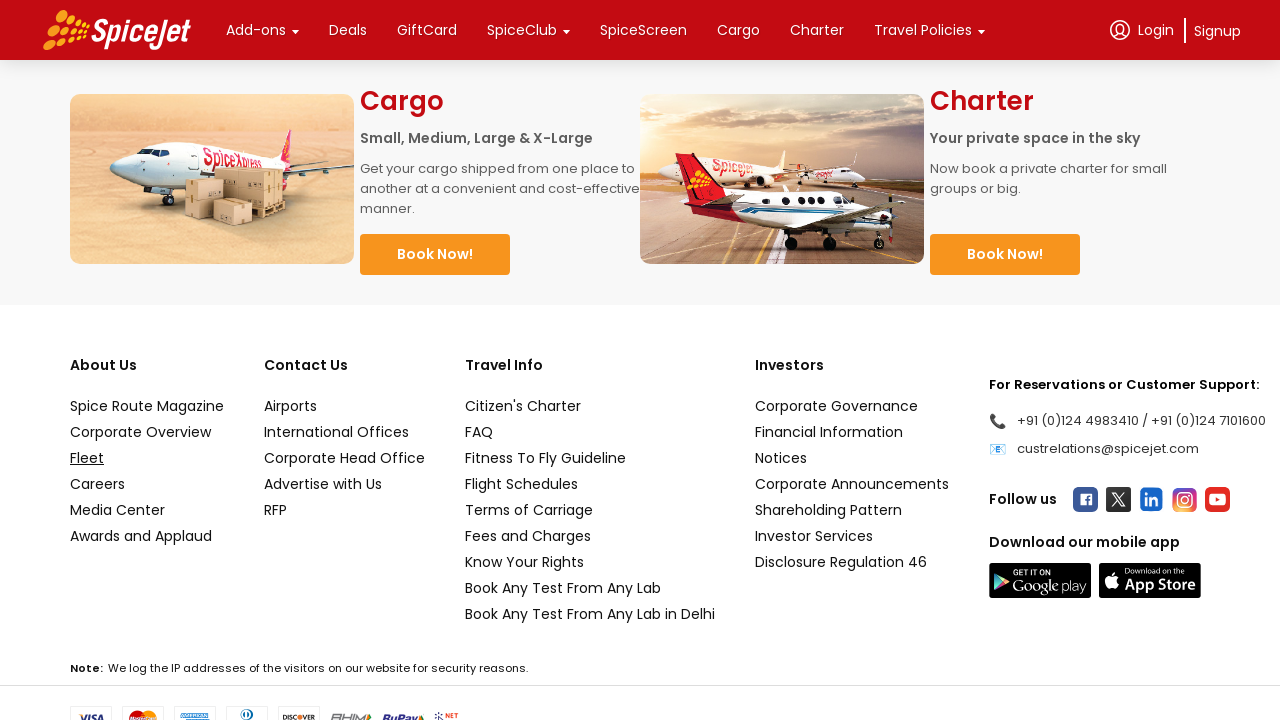

Initiated click to open Fleet link in new tab at (147, 458) on xpath=//*[text()='Fleet']
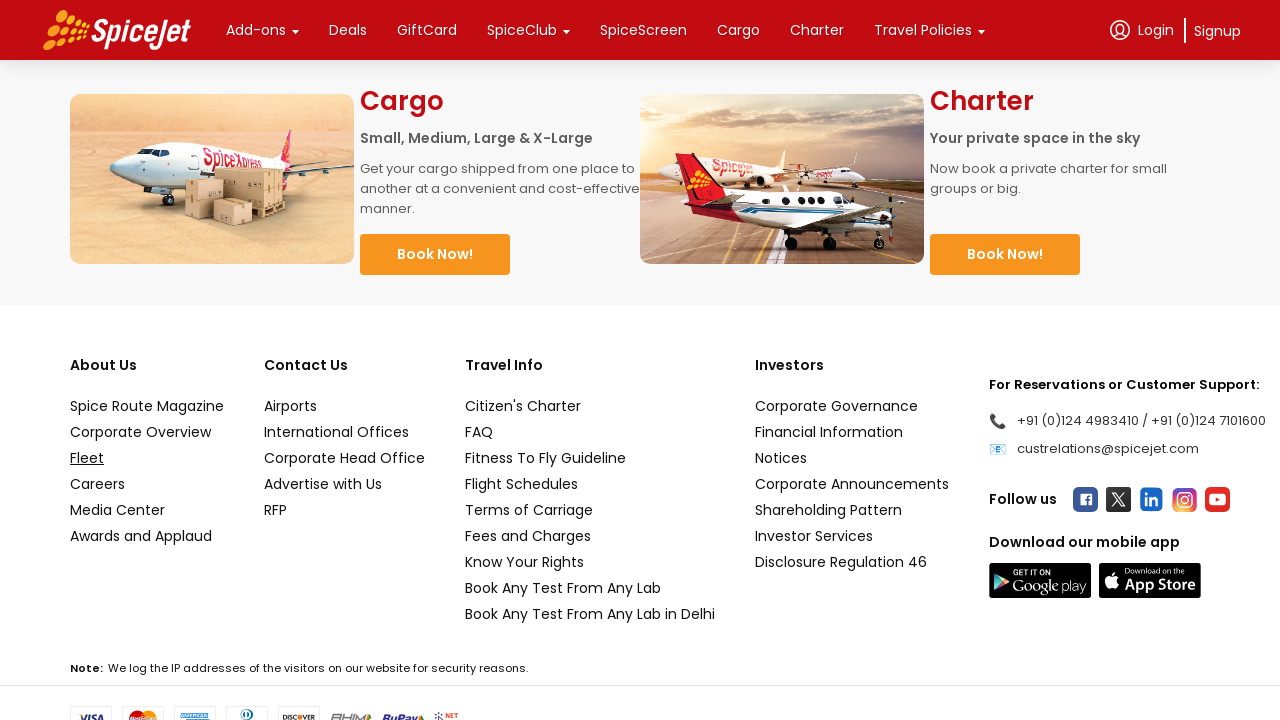

New page (Fleet tab) opened
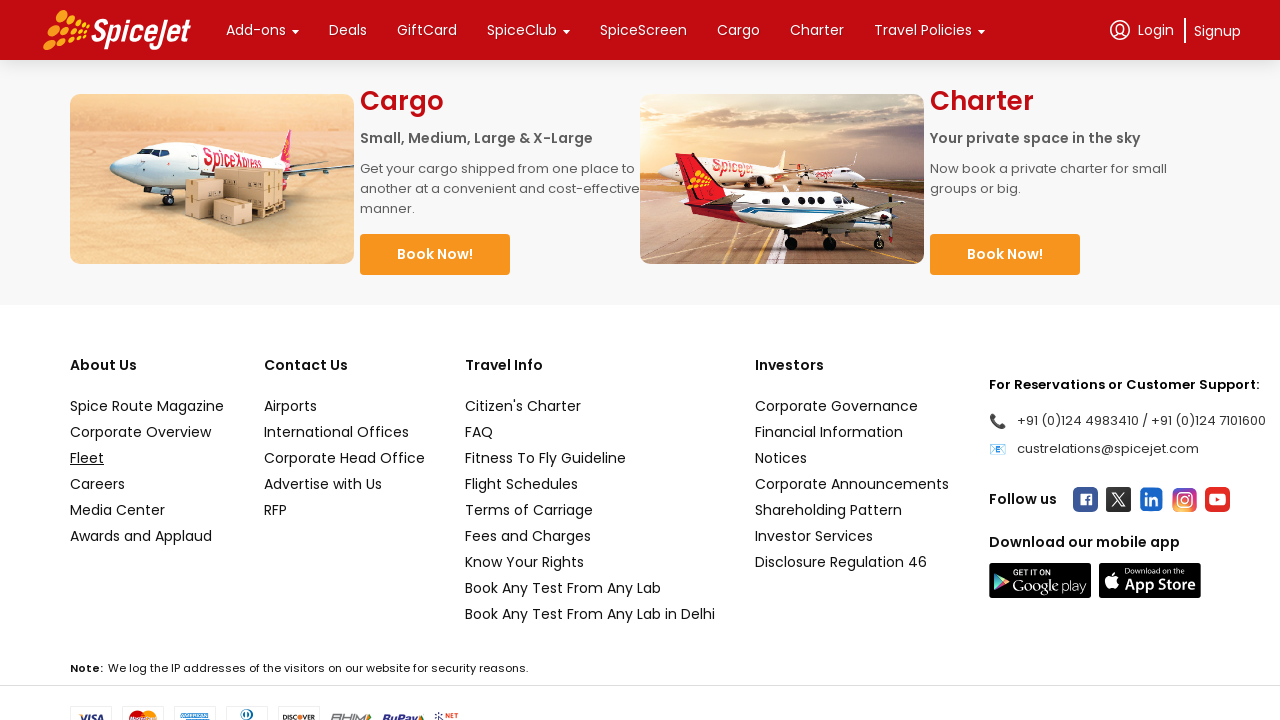

Fleet page fully loaded
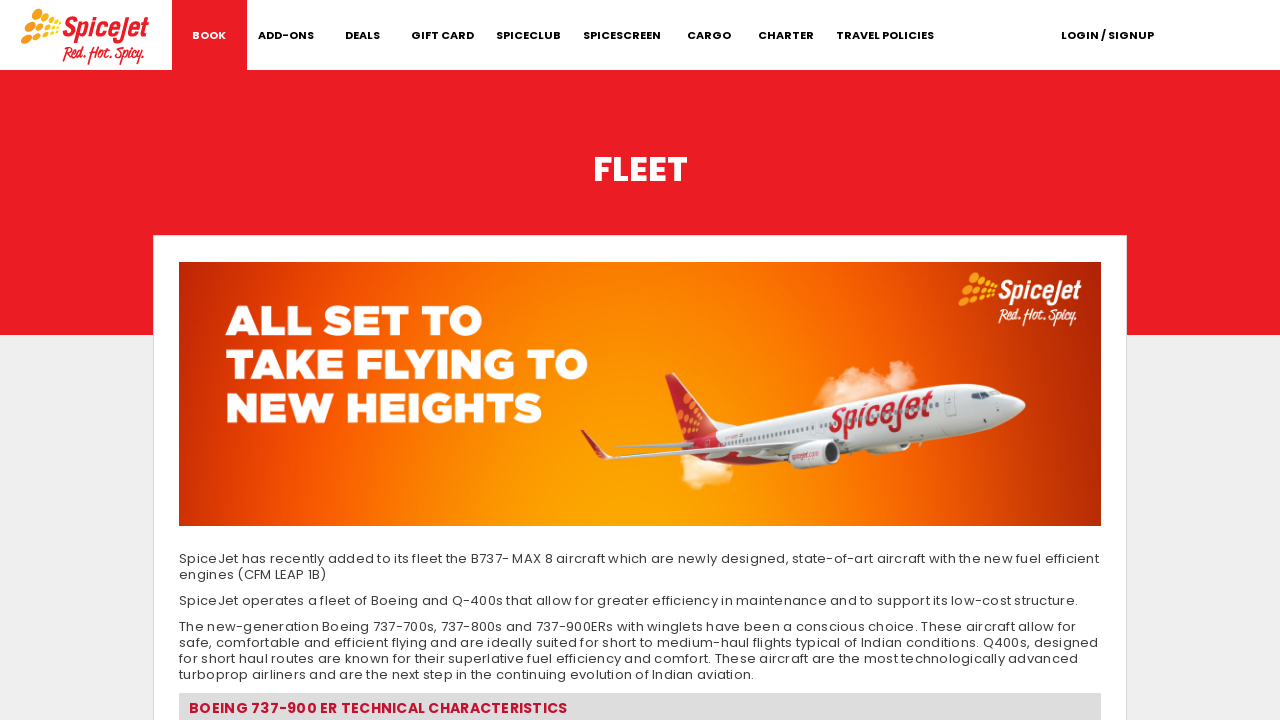

Verified that page title contains 'Fleet'
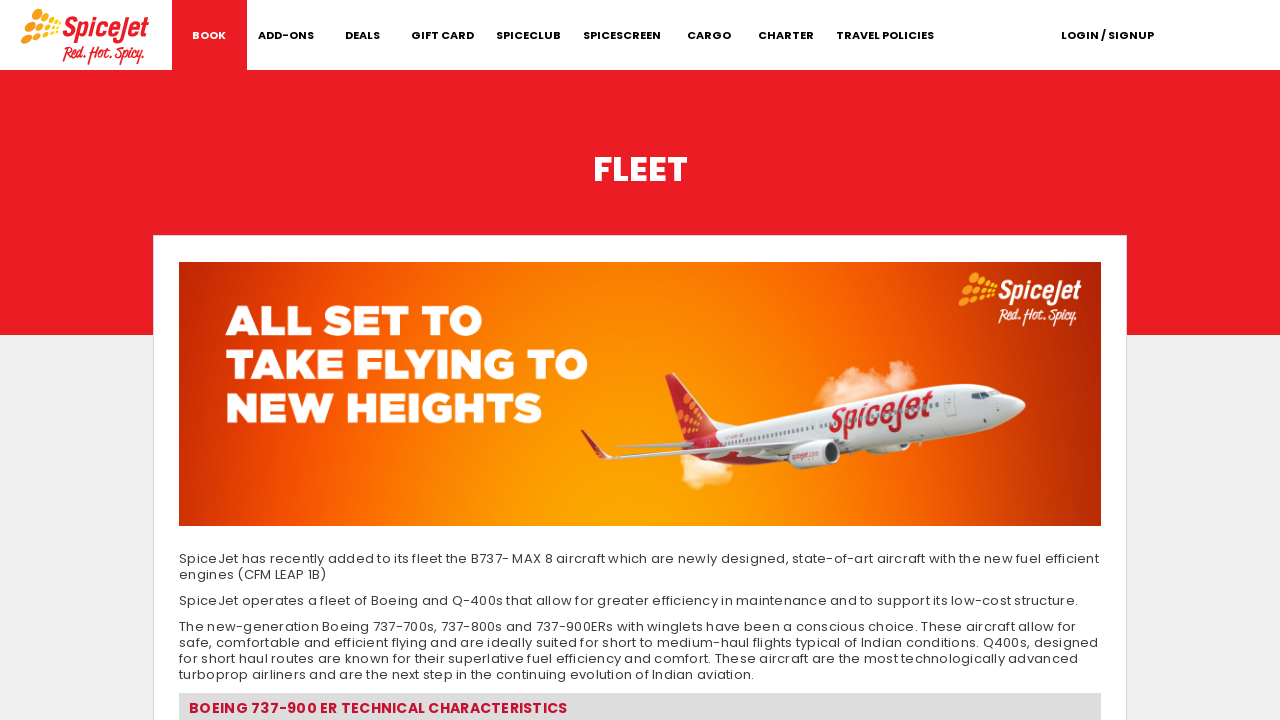

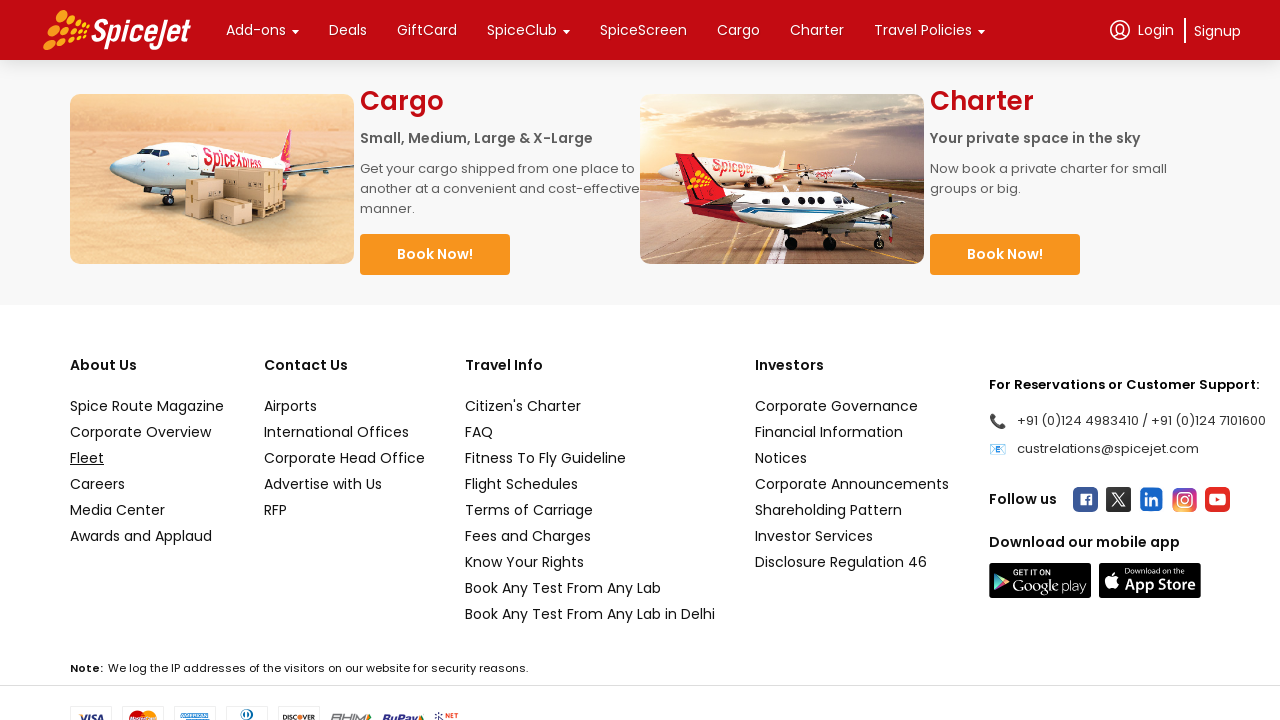